Tests radio button functionality by clicking through each radio button in a group and verifying selection states

Starting URL: http://www.echoecho.com/htmlforms10.htm

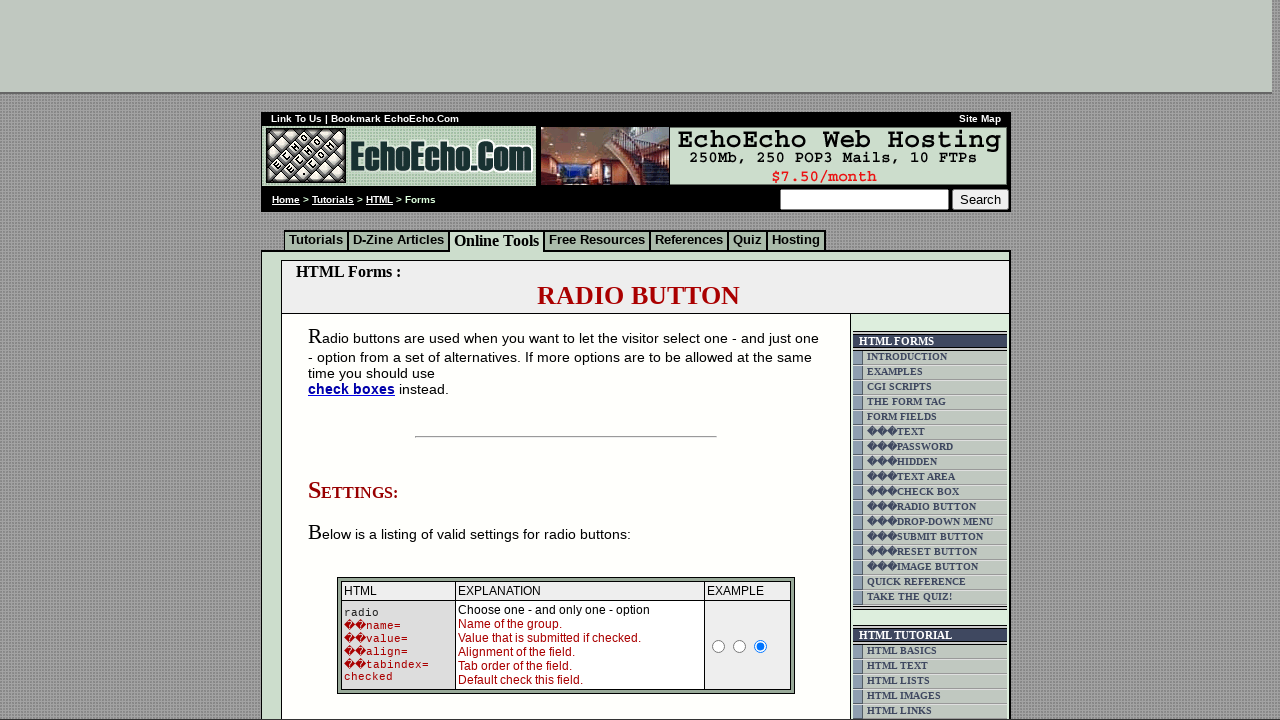

Located the radio buttons block on the page
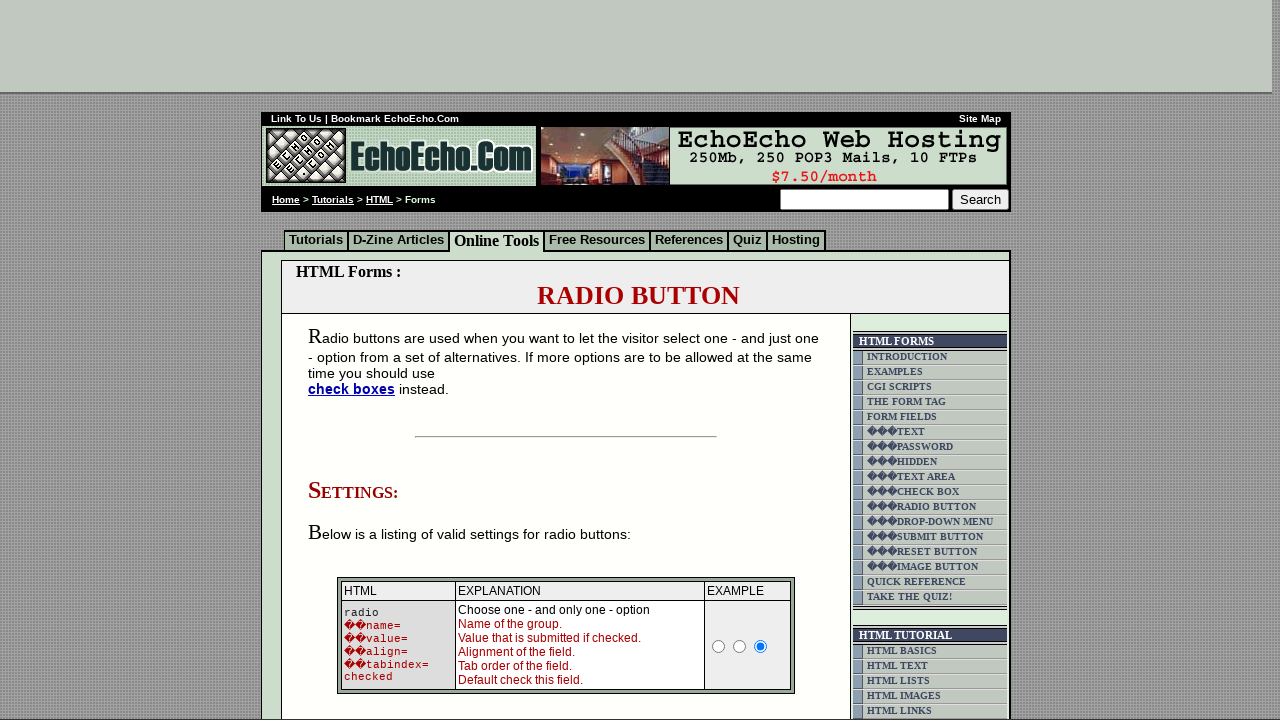

Located all radio buttons with name='group1'
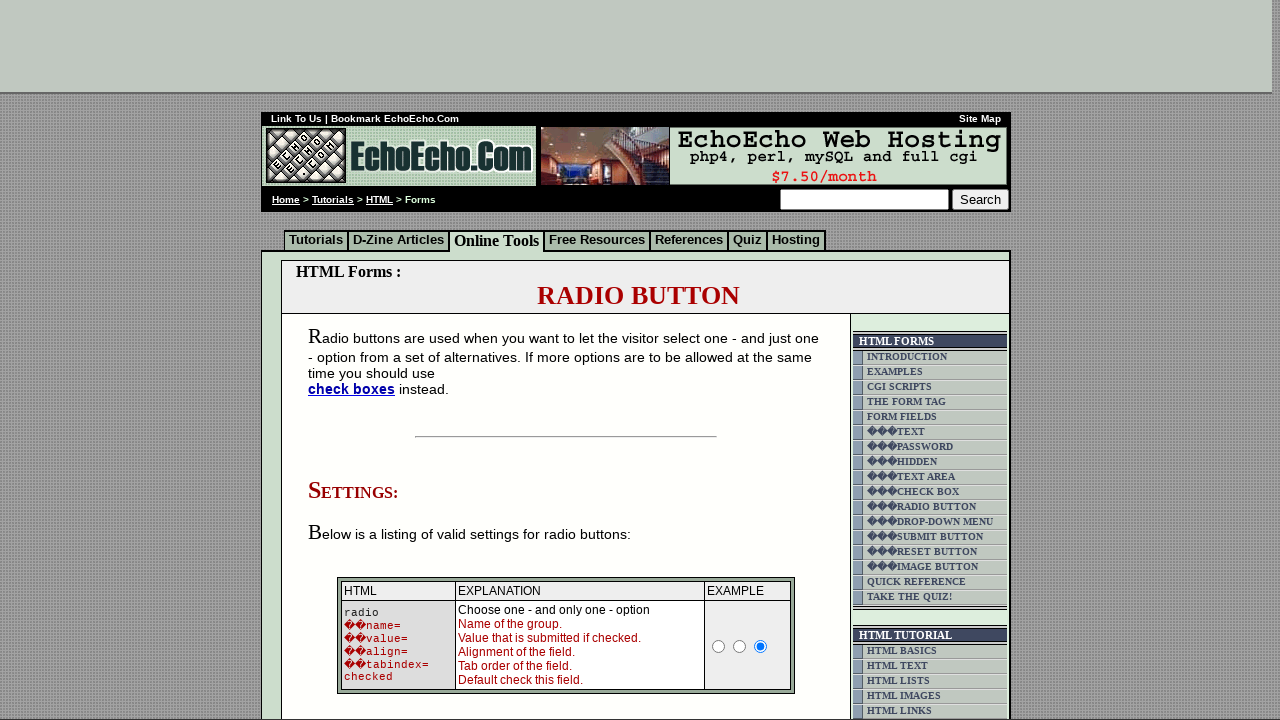

Retrieved radio button count: 3 radio buttons found
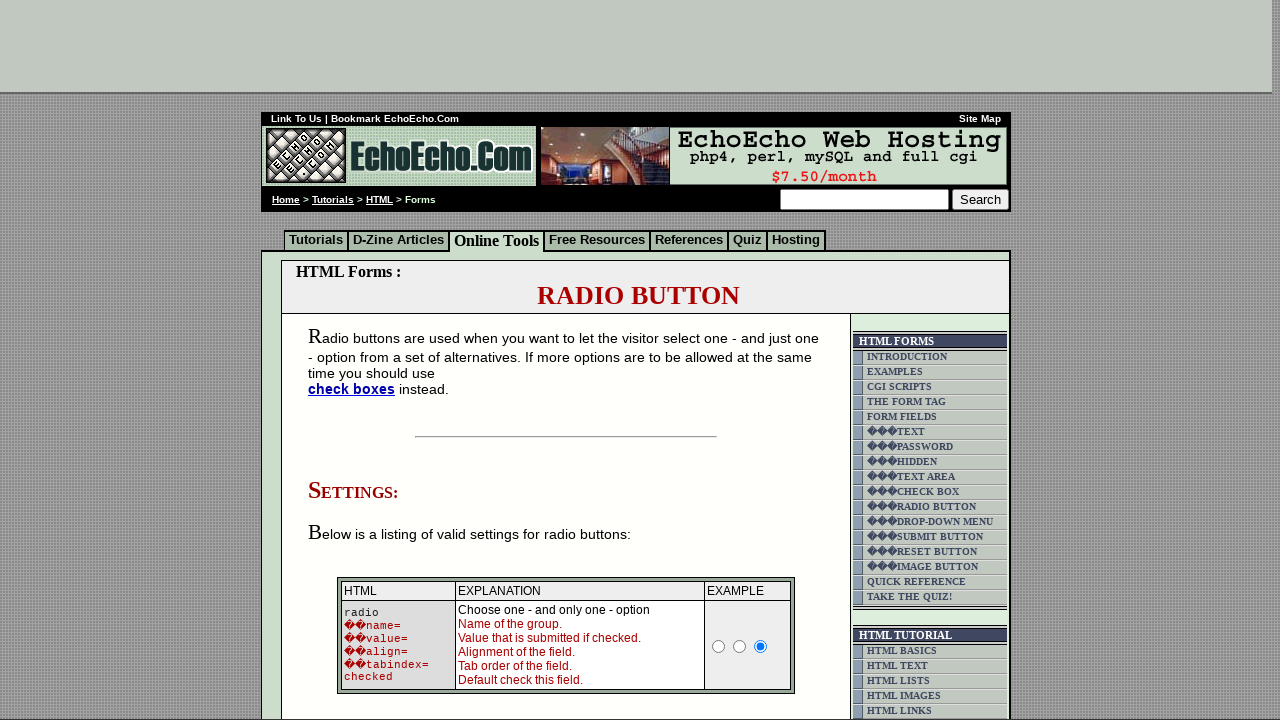

Clicked radio button at index 0 at (356, 360) on xpath=/html/body/div[2]/table[9]/tbody/tr/td[4]/table/tbody/tr/td/div/span/form/
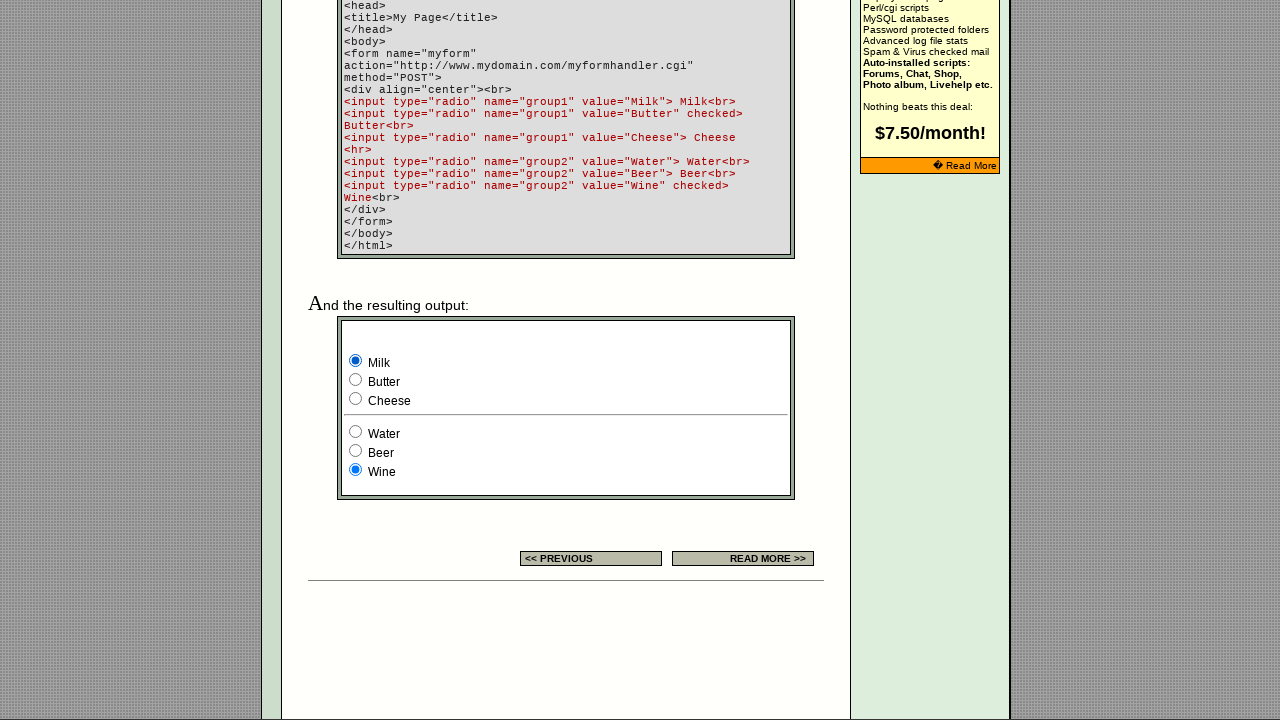

Retrieved value attribute for radio button at index 0: Milk
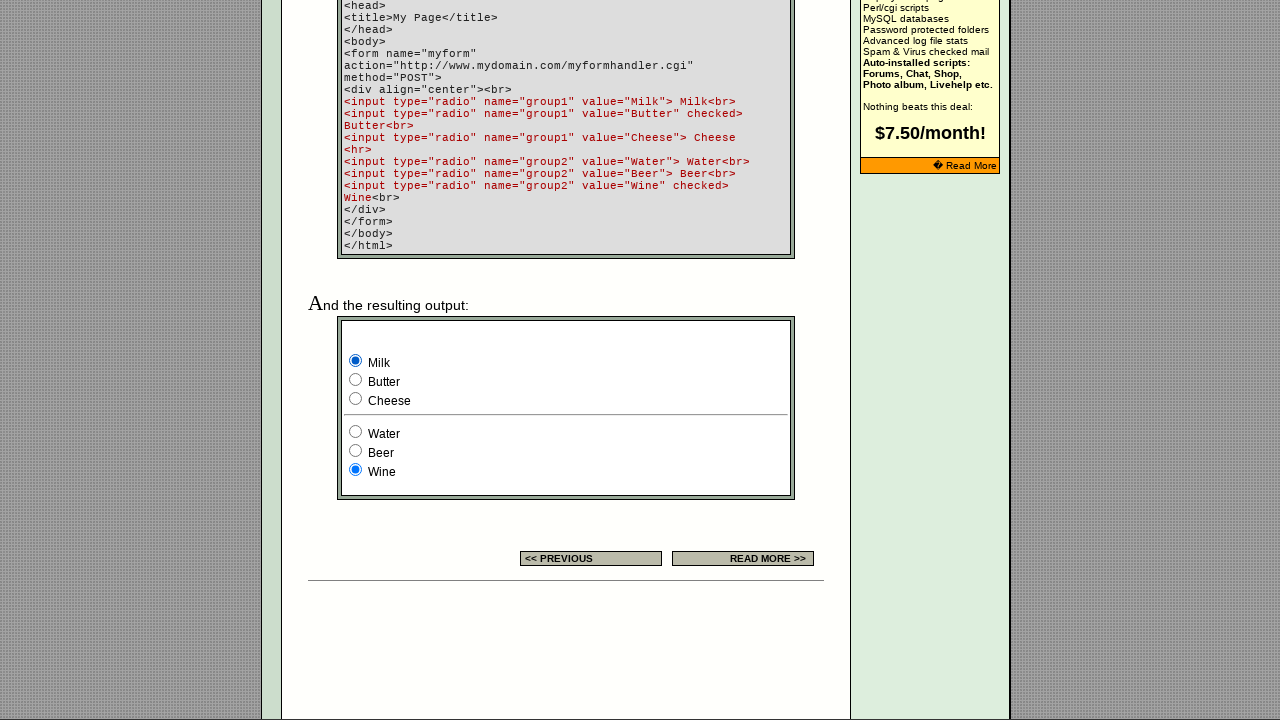

Checked selection state for radio button 'Milk': True
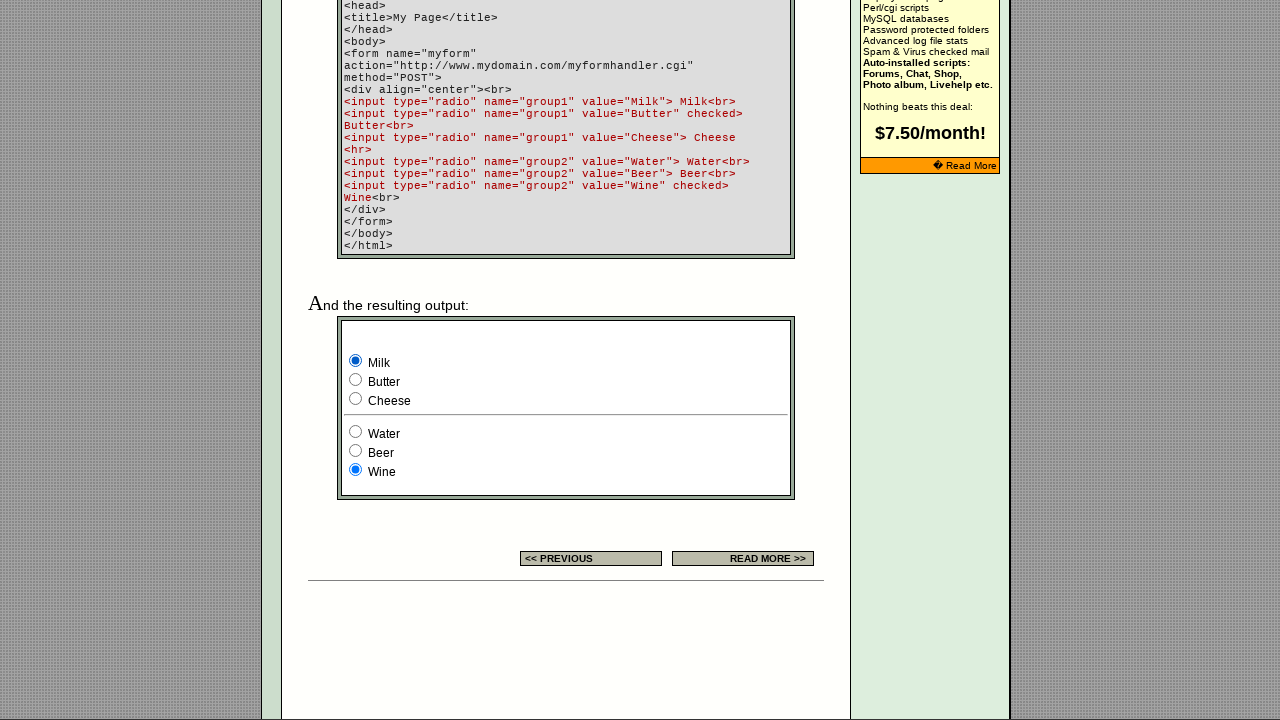

Retrieved value attribute for radio button at index 1: Butter
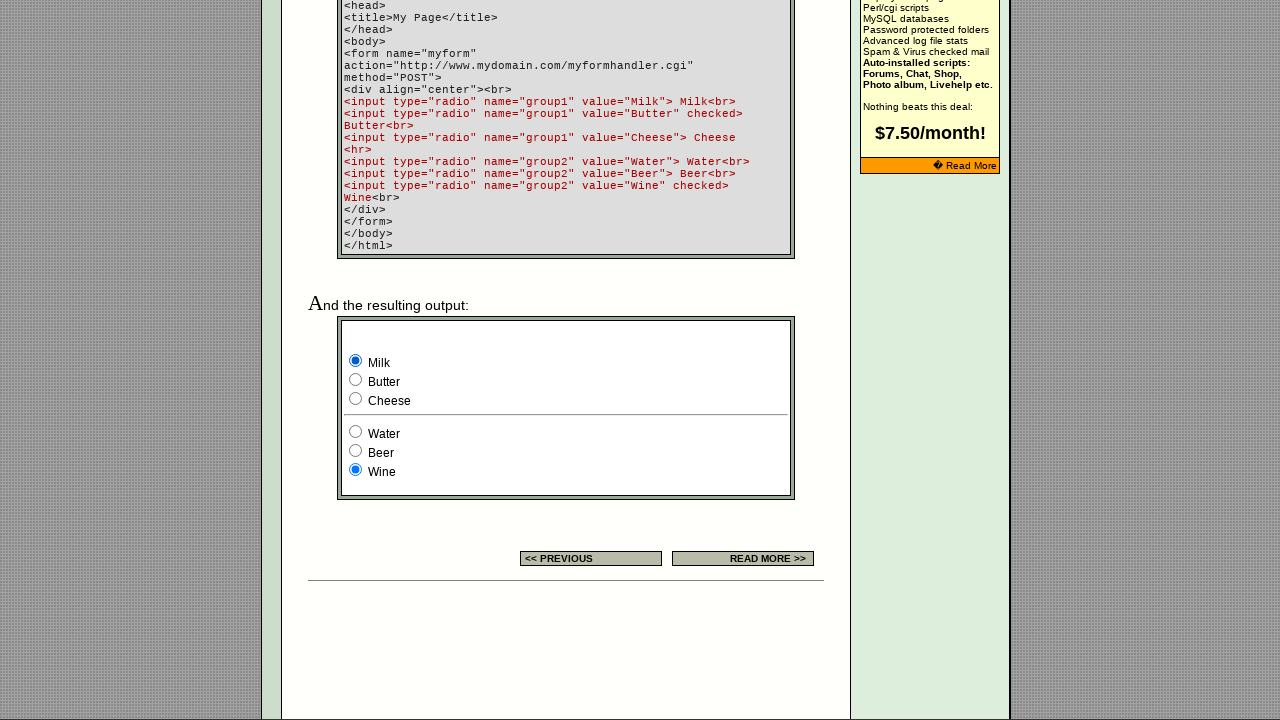

Checked selection state for radio button 'Butter': False
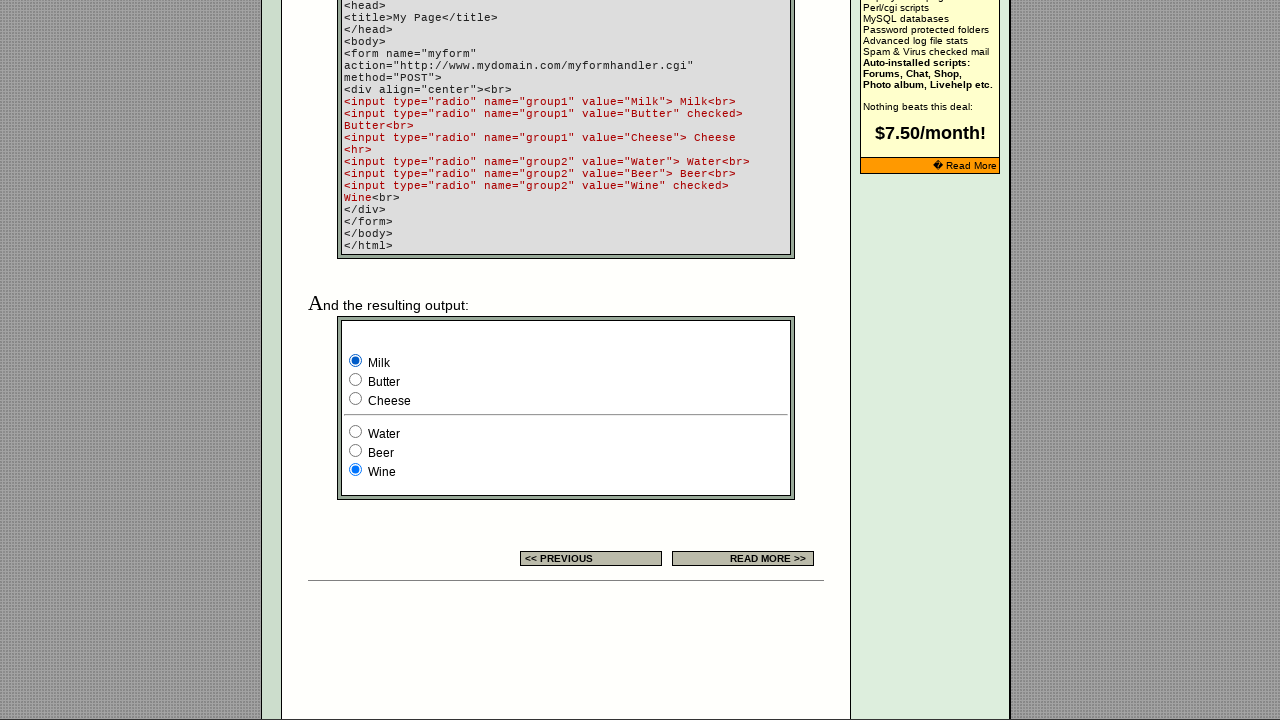

Retrieved value attribute for radio button at index 2: Cheese
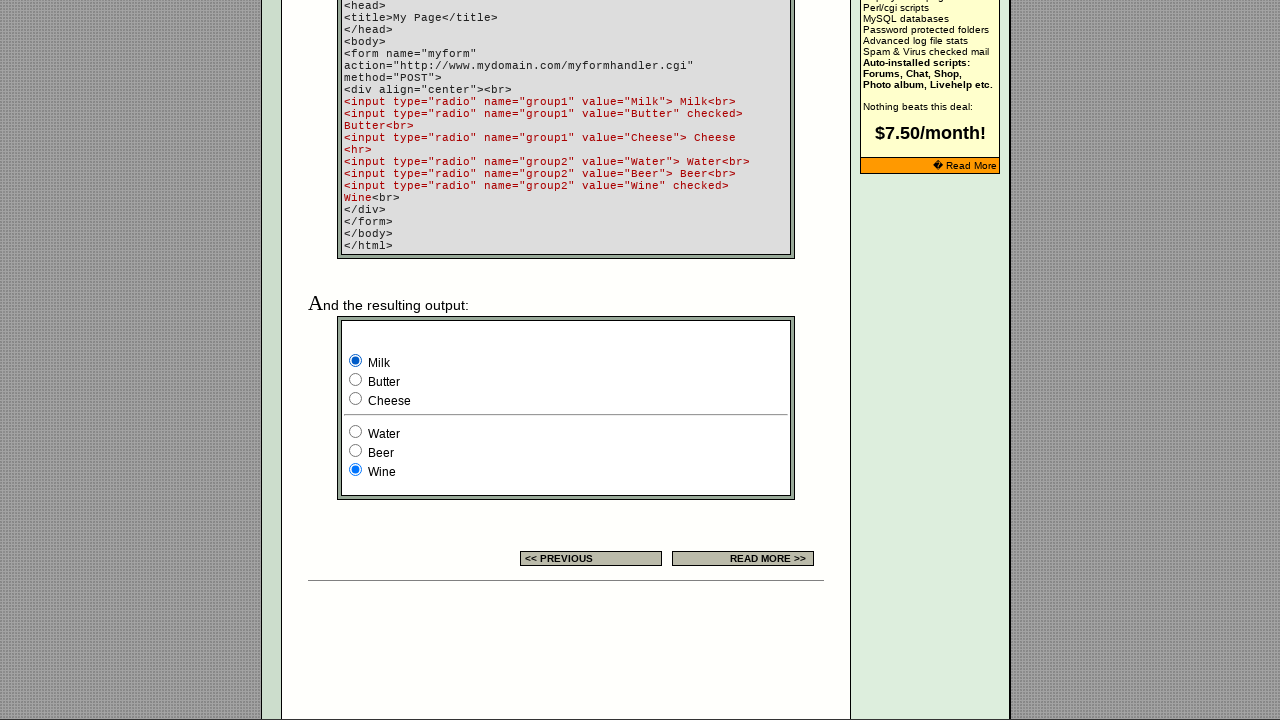

Checked selection state for radio button 'Cheese': False
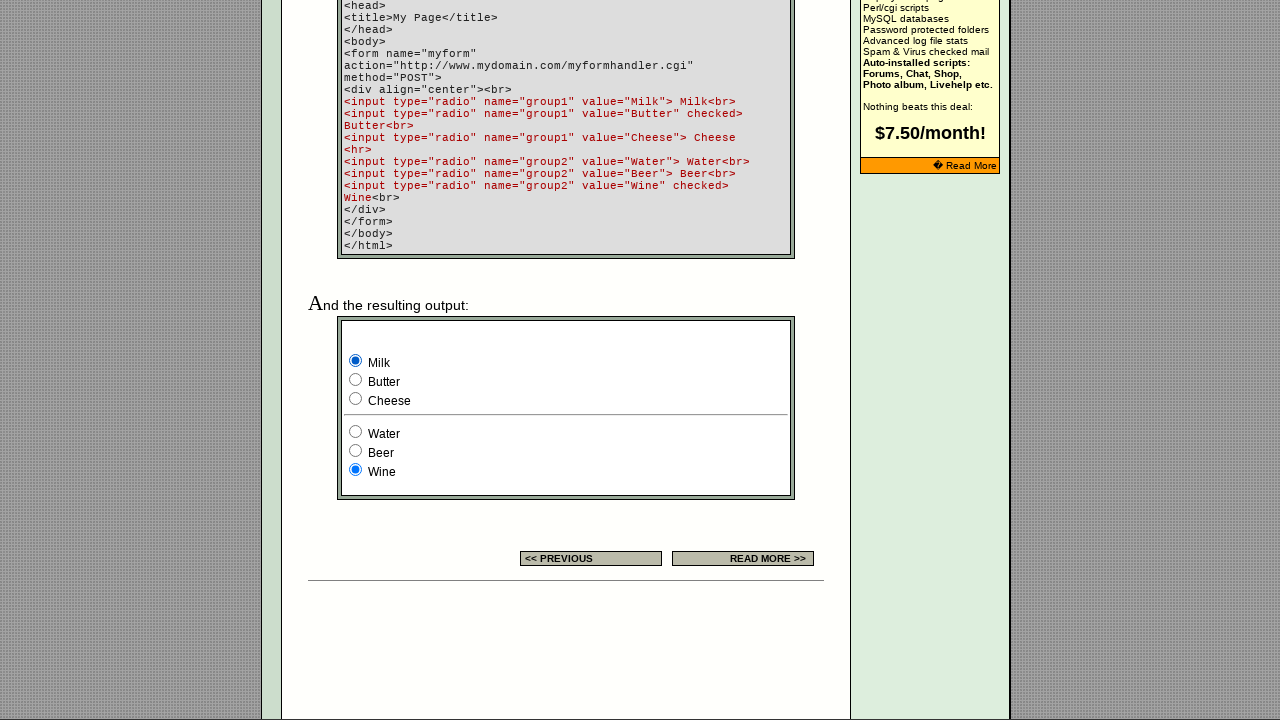

Waited 2 seconds to observe radio button changes
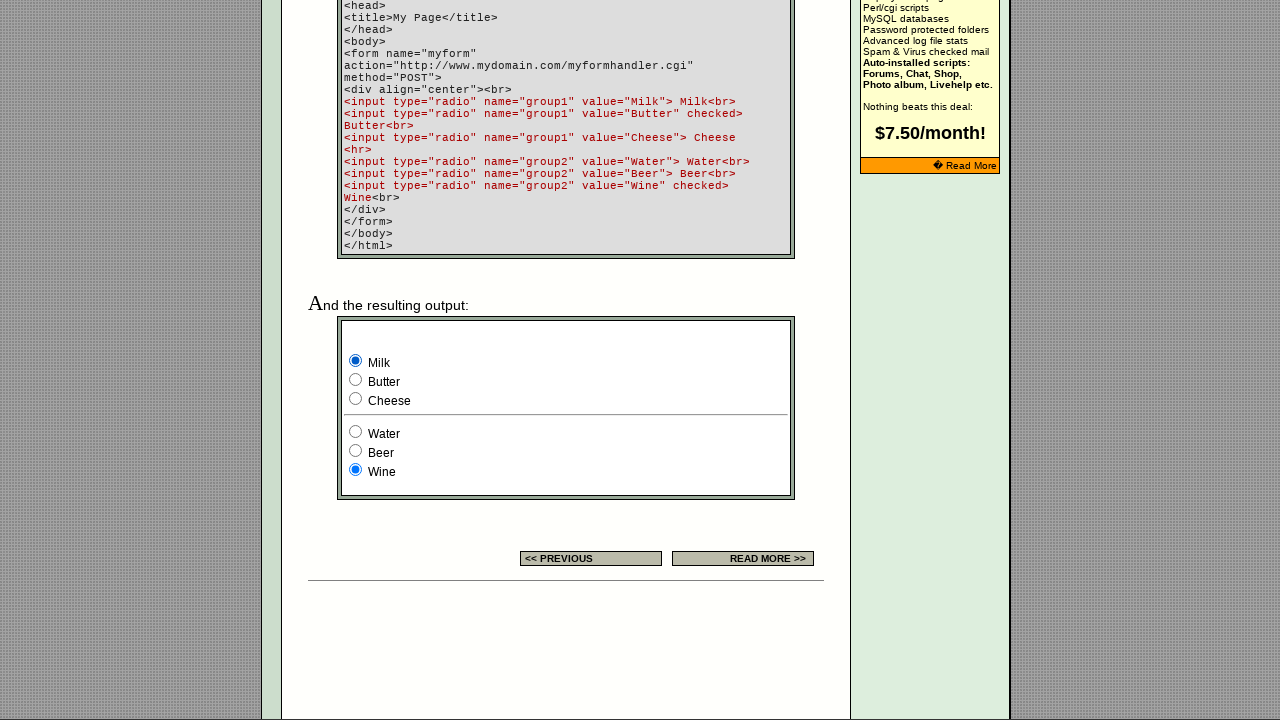

Clicked radio button at index 1 at (356, 380) on xpath=/html/body/div[2]/table[9]/tbody/tr/td[4]/table/tbody/tr/td/div/span/form/
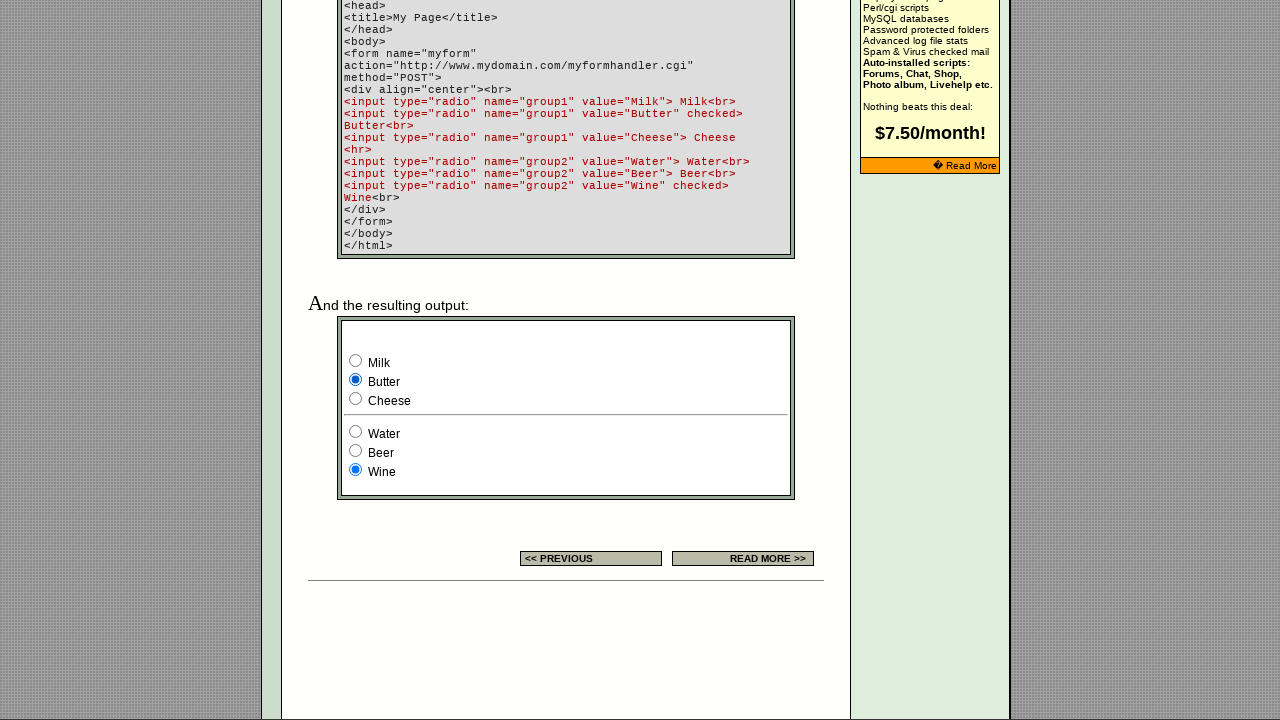

Retrieved value attribute for radio button at index 0: Milk
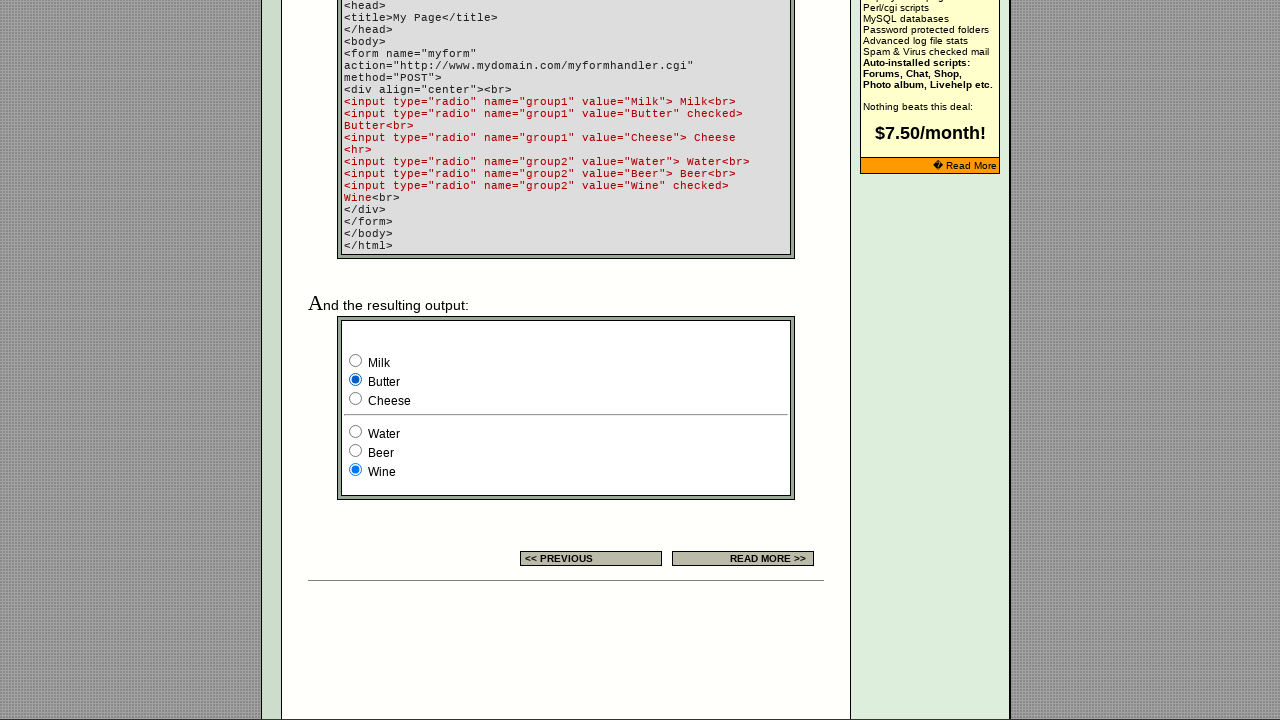

Checked selection state for radio button 'Milk': False
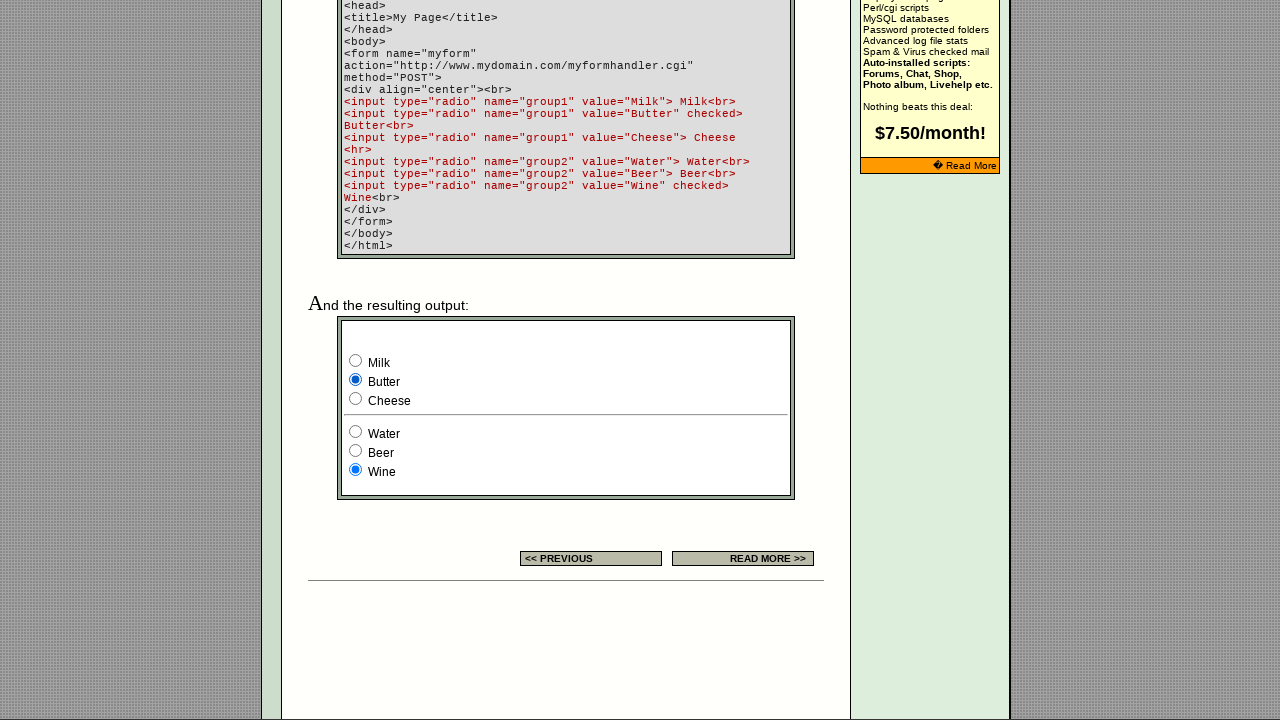

Retrieved value attribute for radio button at index 1: Butter
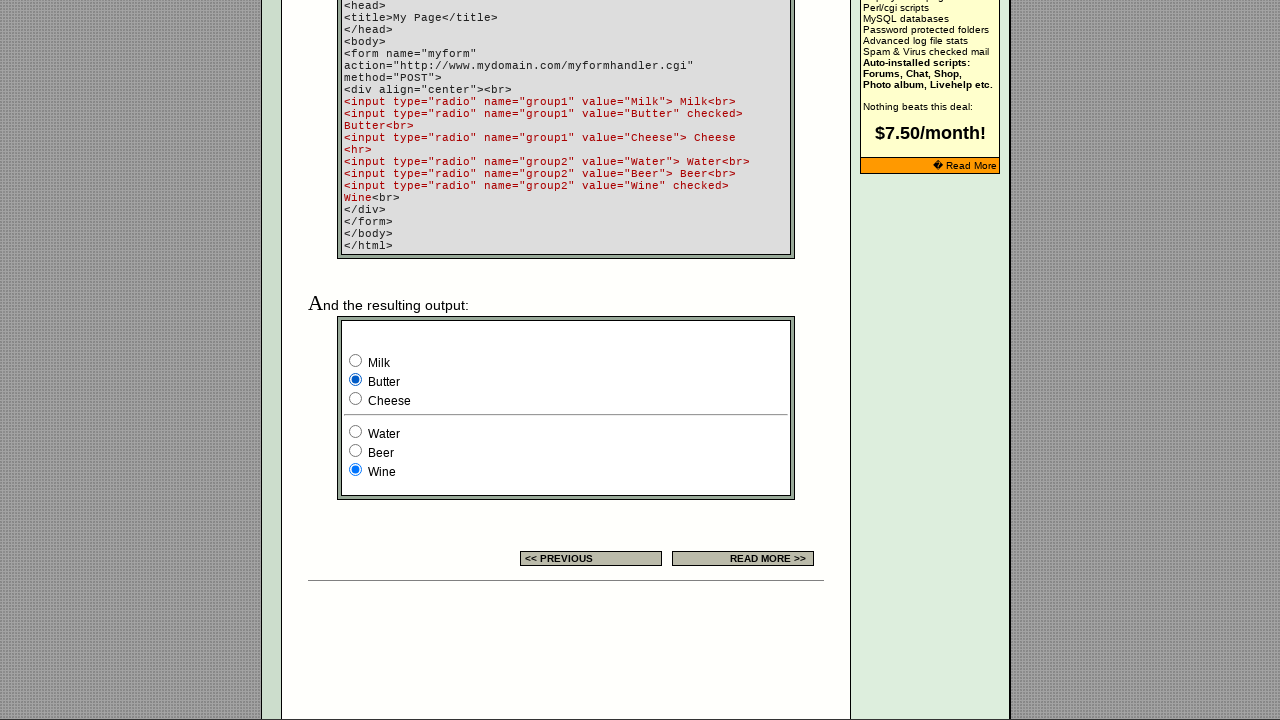

Checked selection state for radio button 'Butter': True
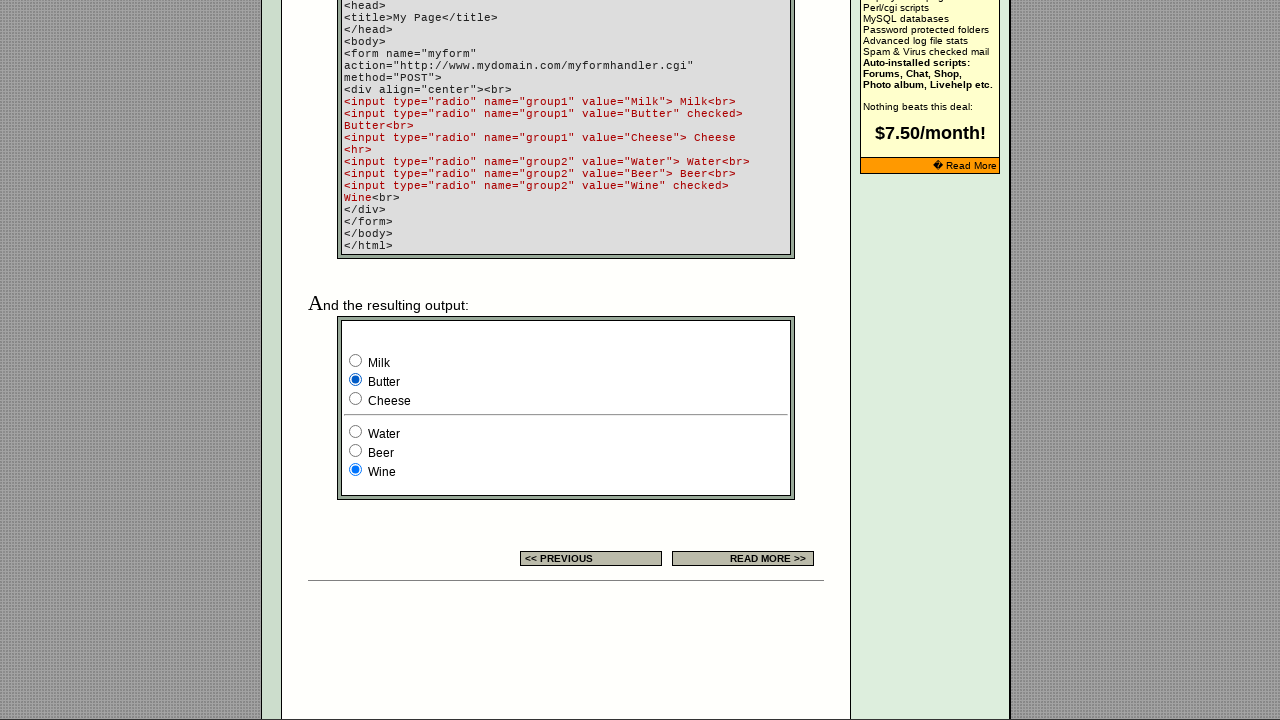

Retrieved value attribute for radio button at index 2: Cheese
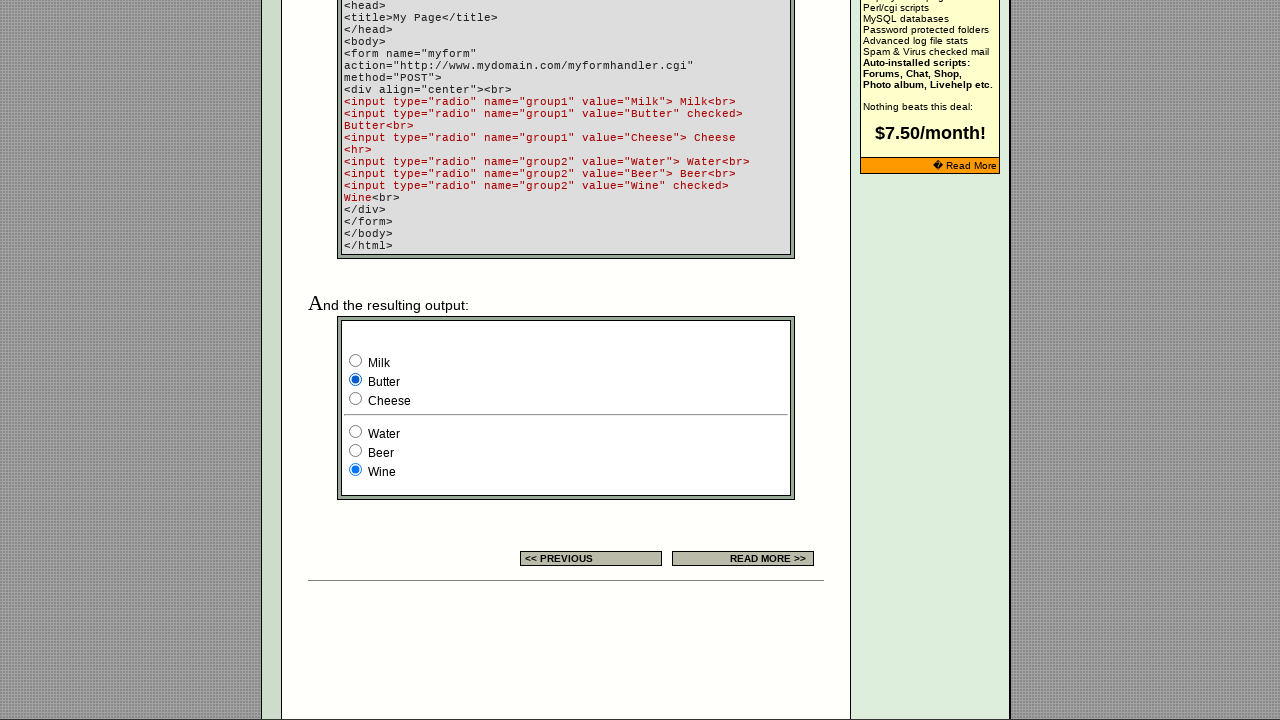

Checked selection state for radio button 'Cheese': False
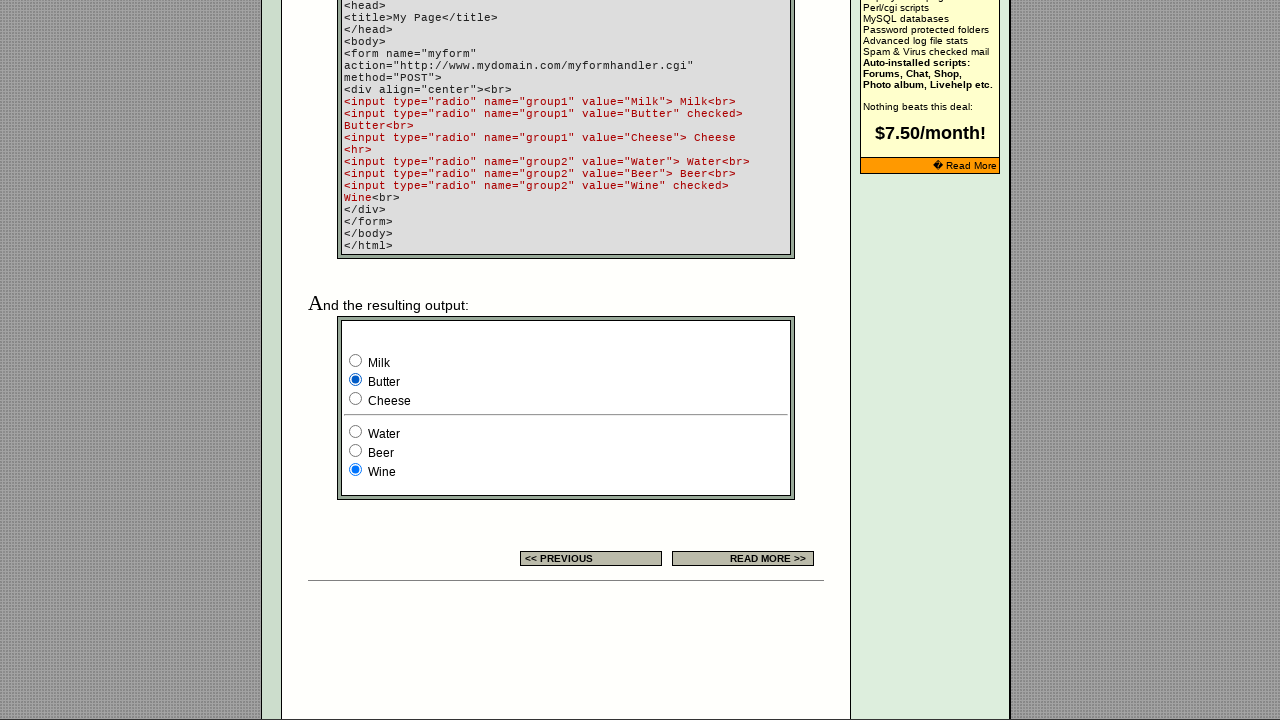

Waited 2 seconds to observe radio button changes
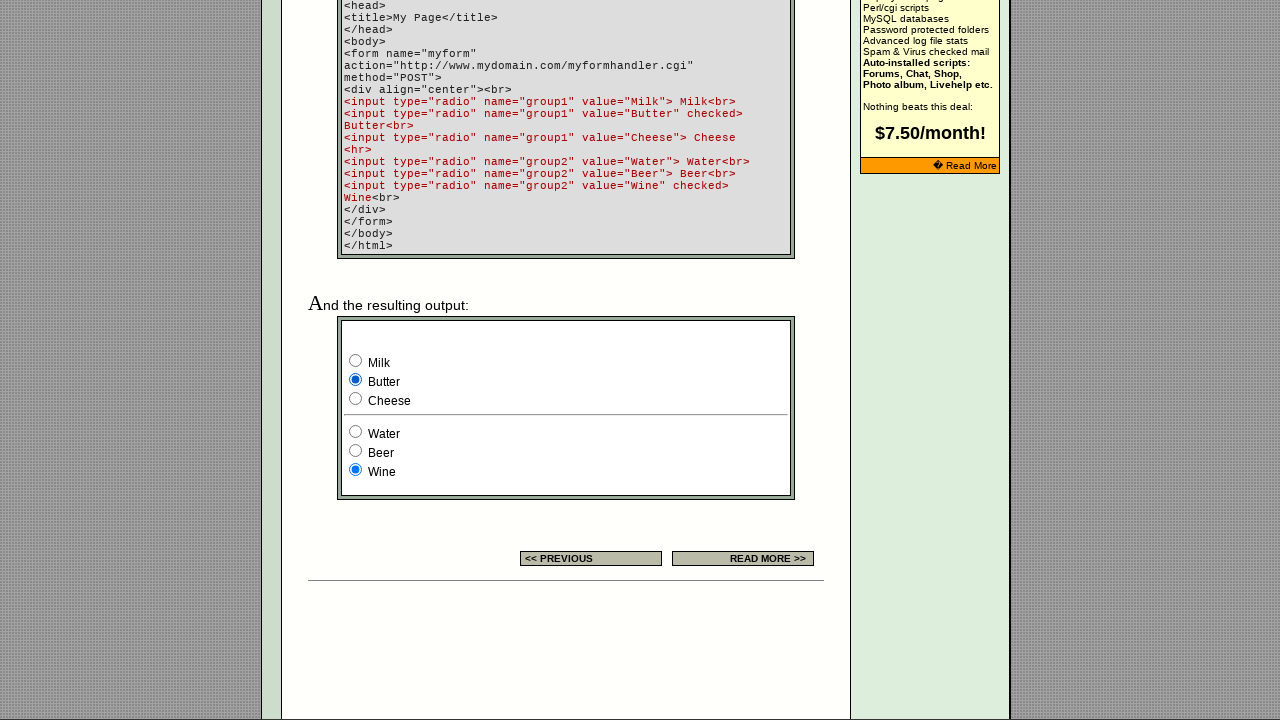

Clicked radio button at index 2 at (356, 398) on xpath=/html/body/div[2]/table[9]/tbody/tr/td[4]/table/tbody/tr/td/div/span/form/
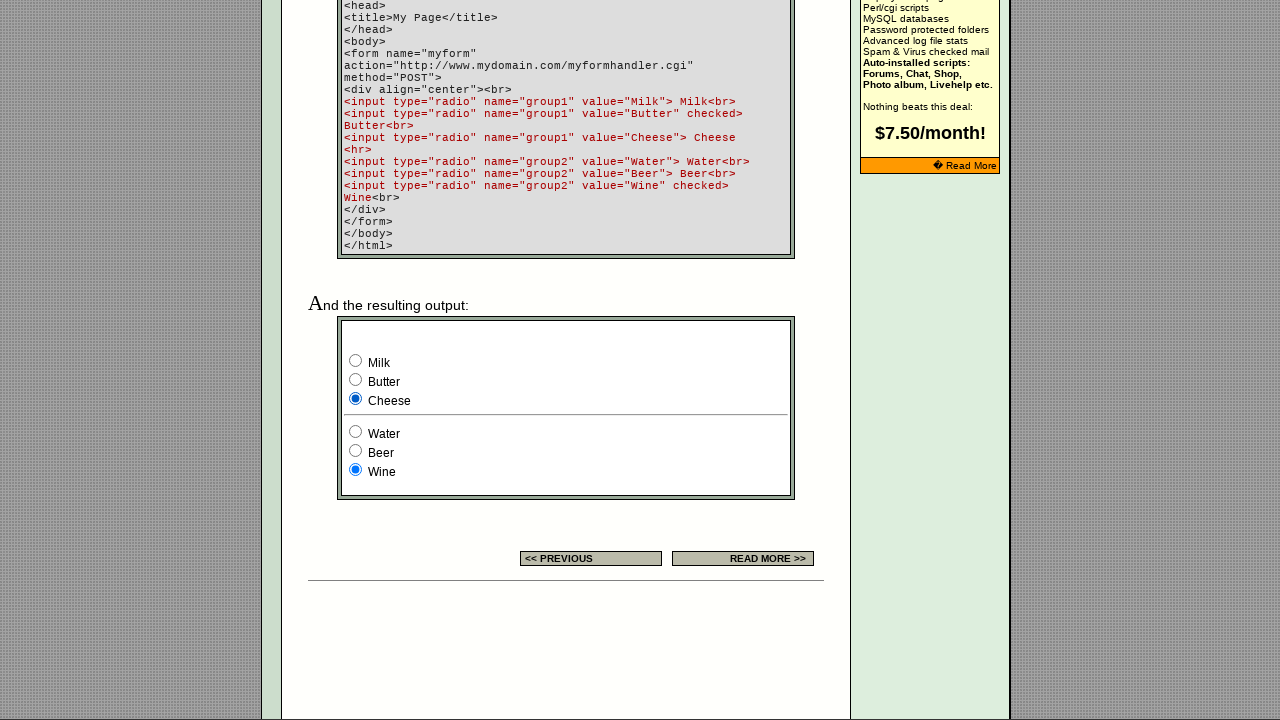

Retrieved value attribute for radio button at index 0: Milk
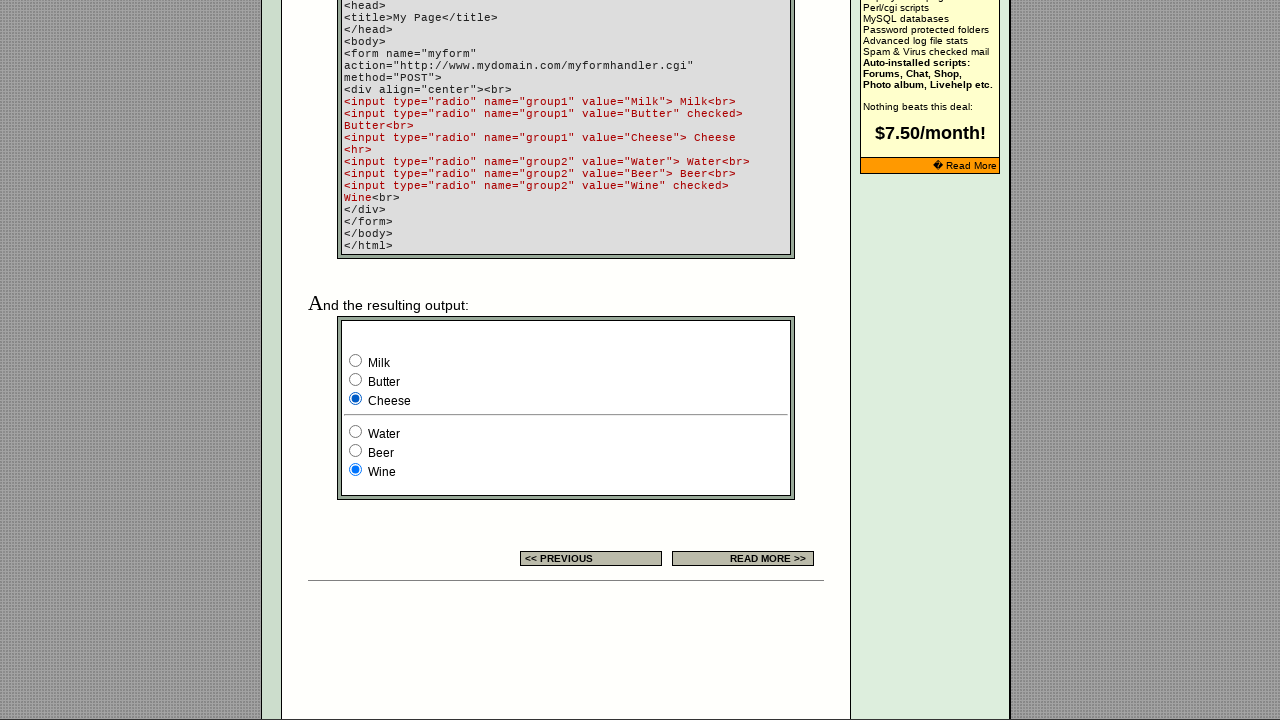

Checked selection state for radio button 'Milk': False
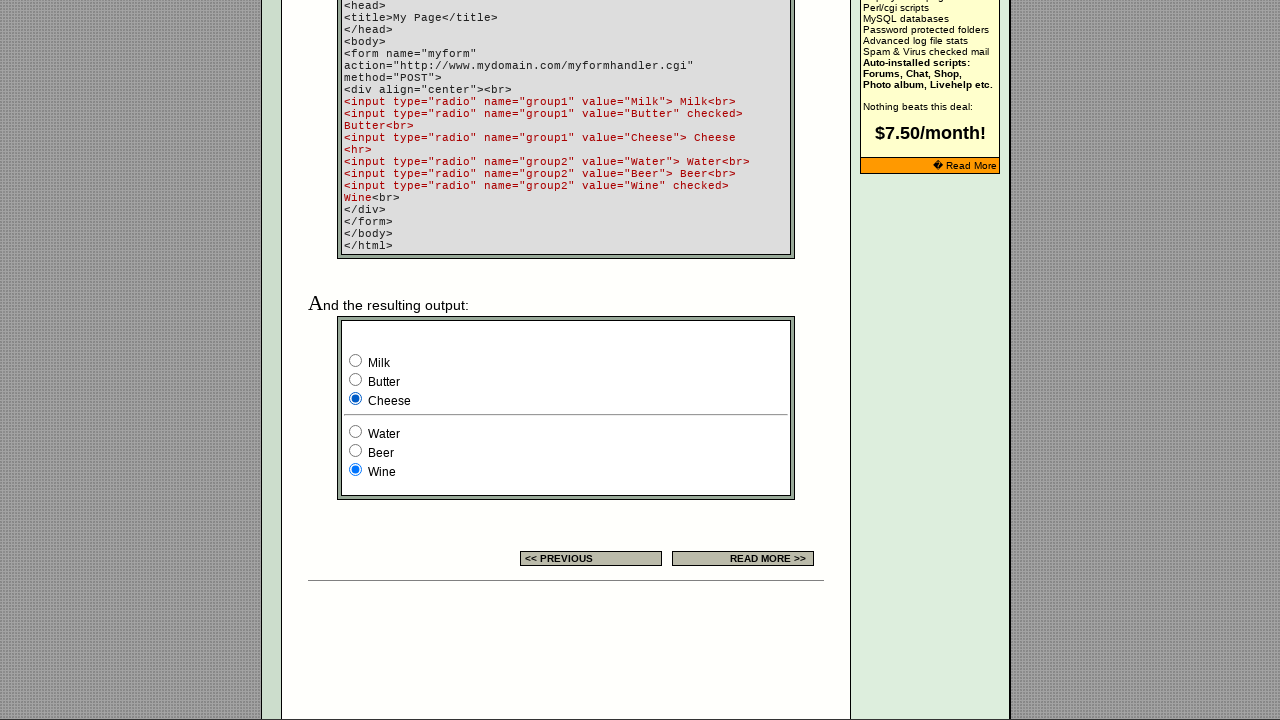

Retrieved value attribute for radio button at index 1: Butter
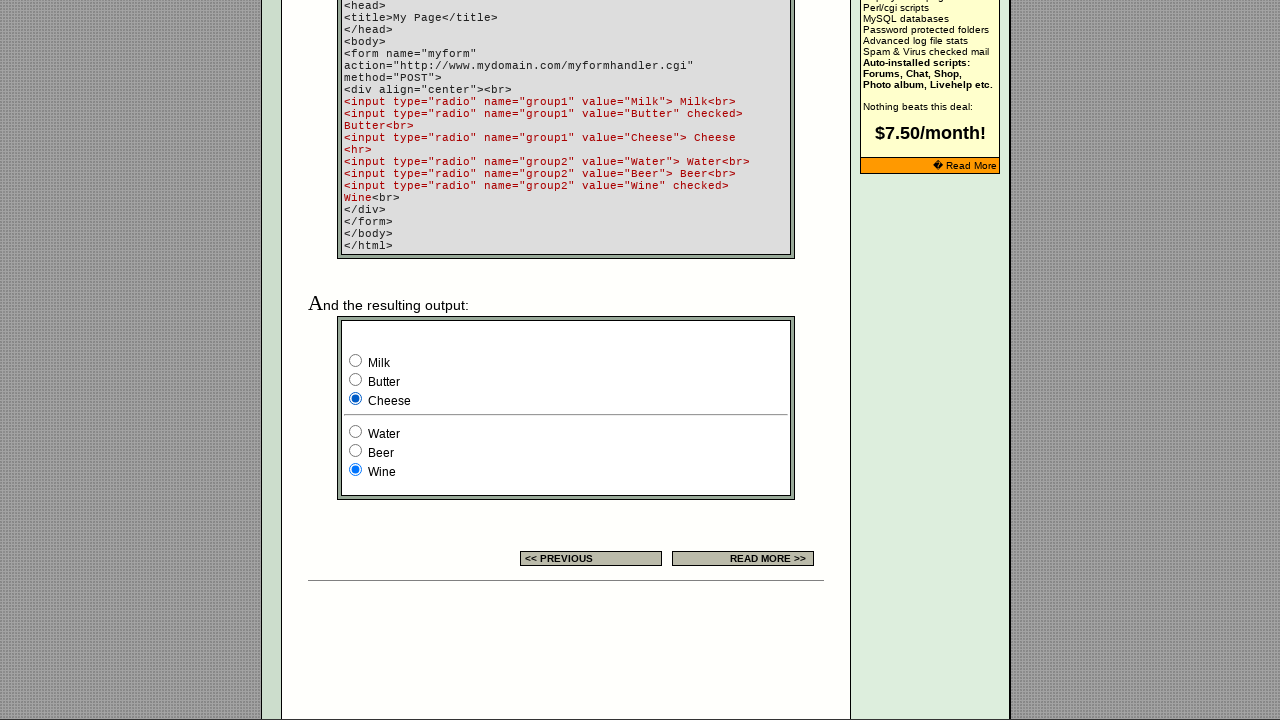

Checked selection state for radio button 'Butter': False
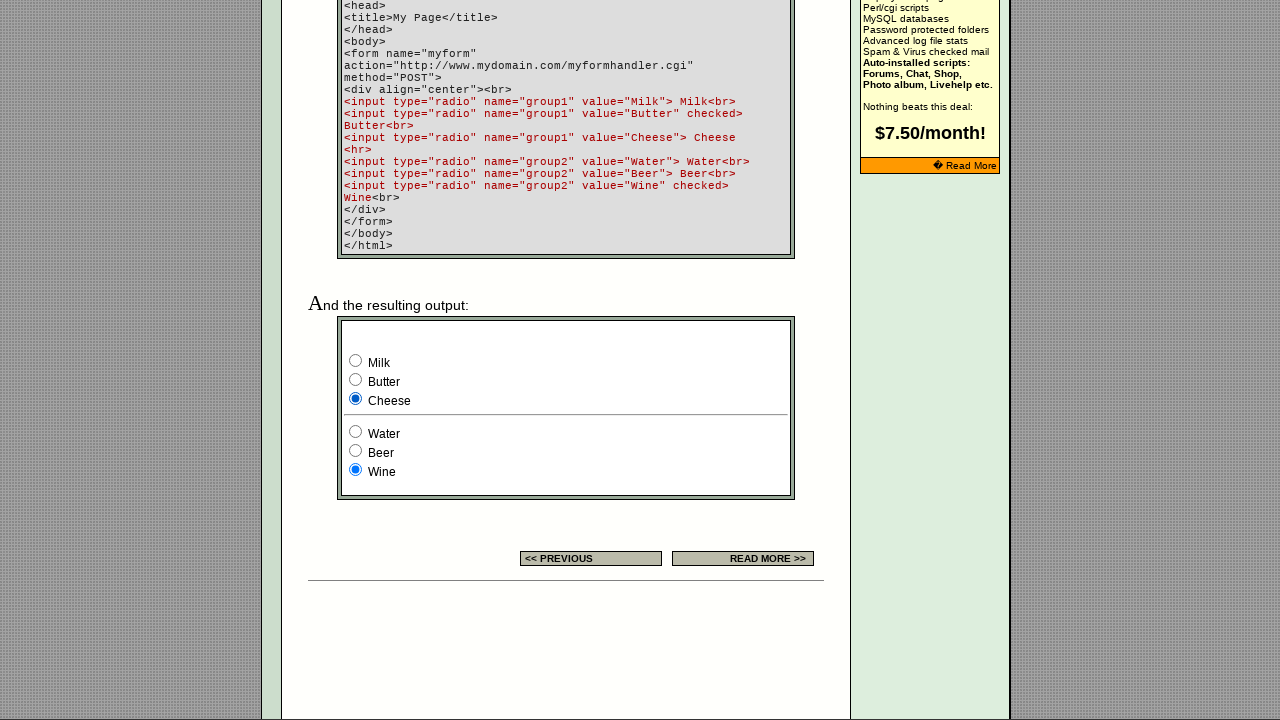

Retrieved value attribute for radio button at index 2: Cheese
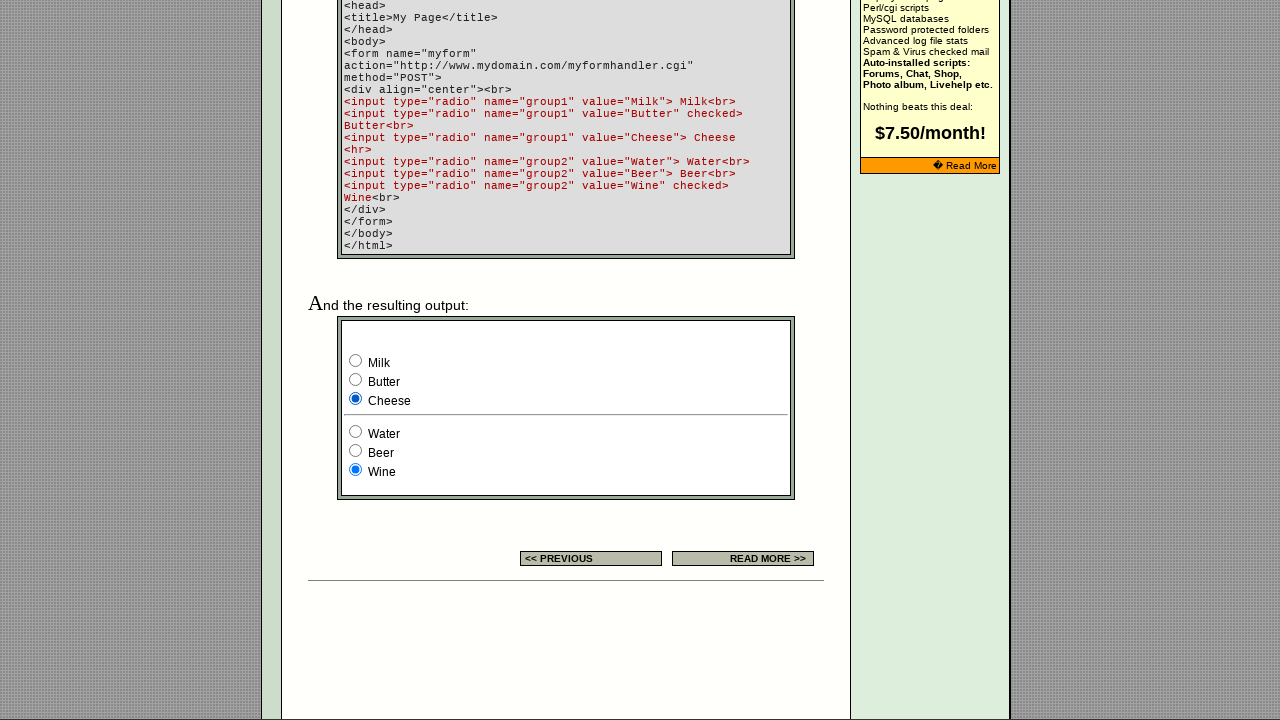

Checked selection state for radio button 'Cheese': True
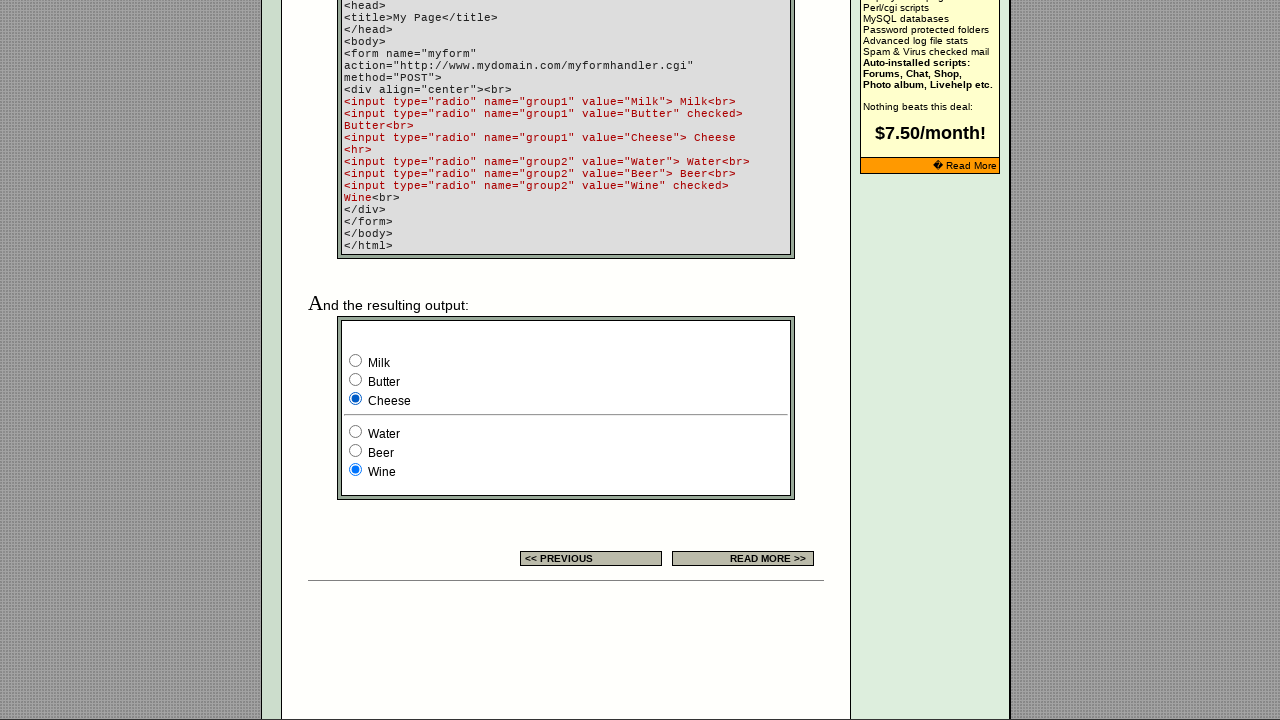

Waited 2 seconds to observe radio button changes
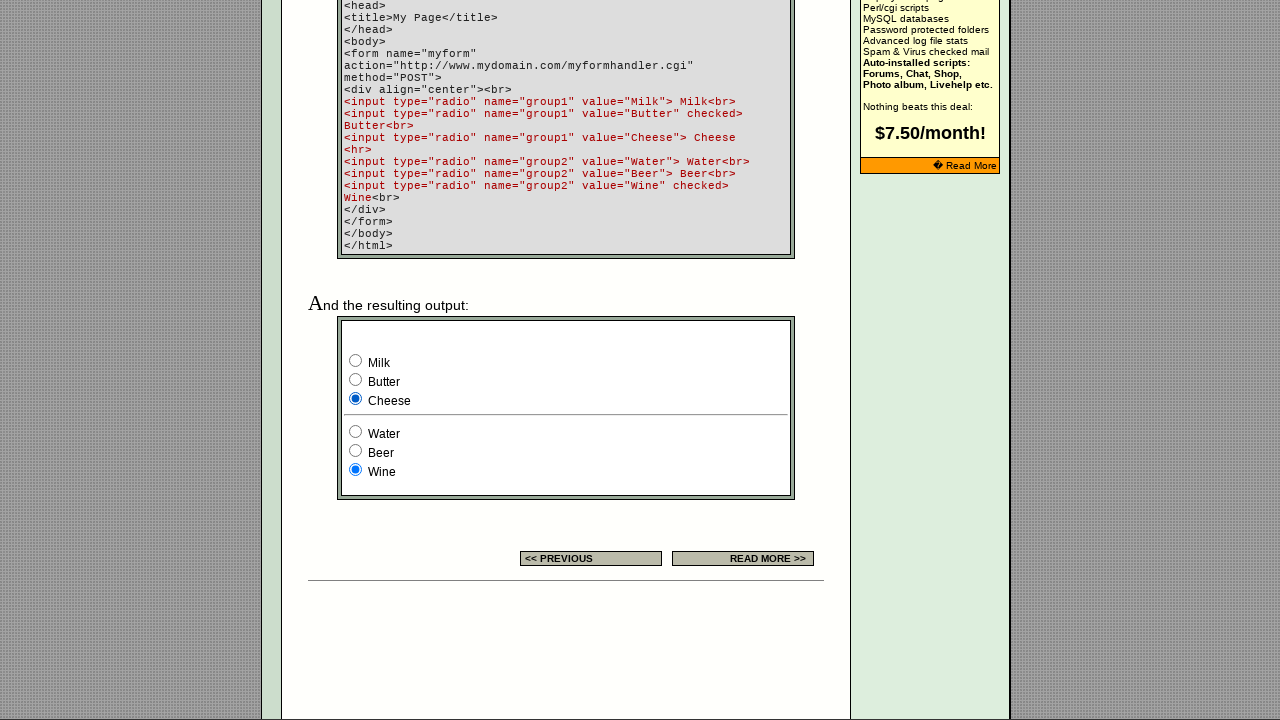

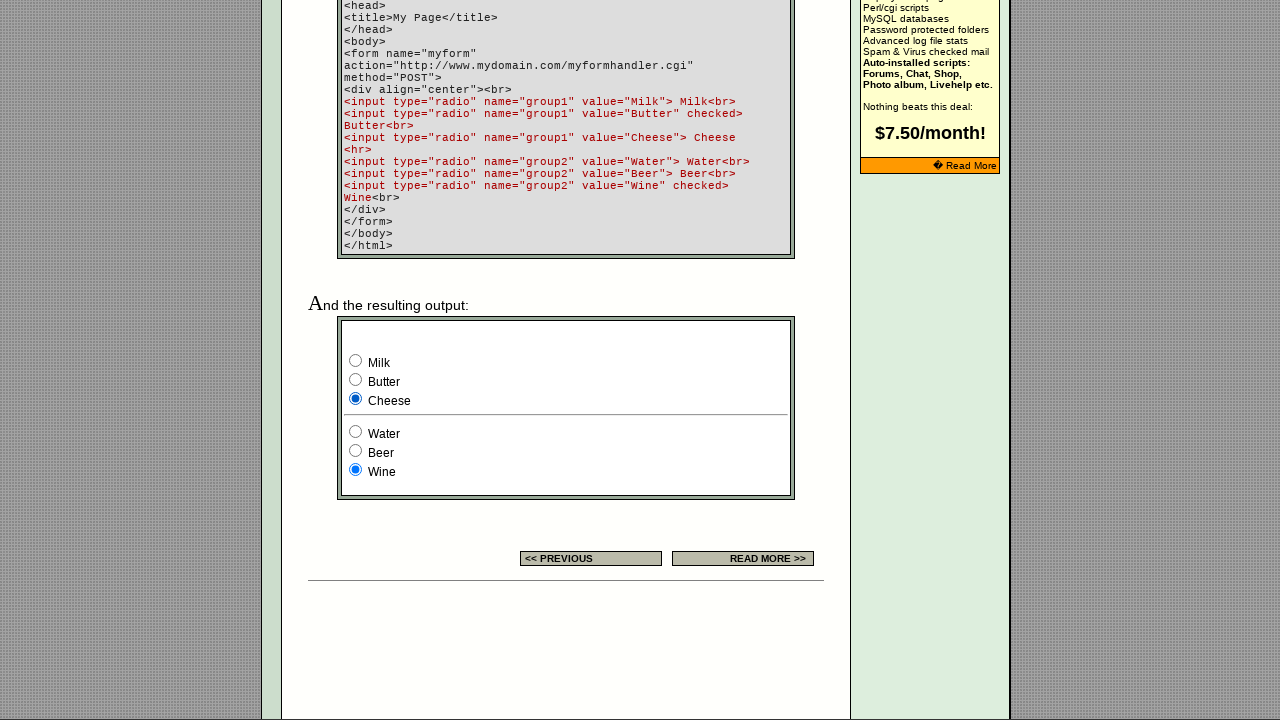